Fills out a comprehensive registration form on DemoQA including personal information (name, email, gender, mobile), date of birth selection, subjects, hobbies, file upload, address, and state/city dropdowns, then submits and verifies the confirmation modal.

Starting URL: https://demoqa.com/automation-practice-form

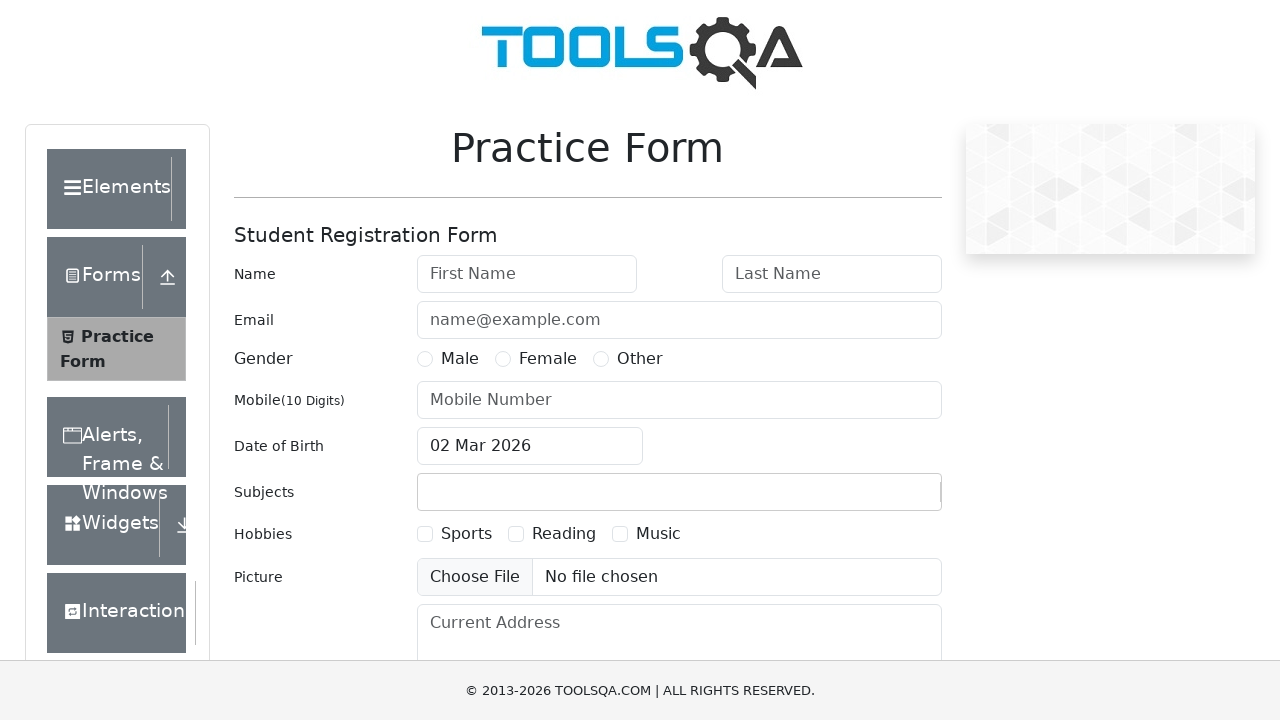

Filled first name field with 'Nino' on #firstName
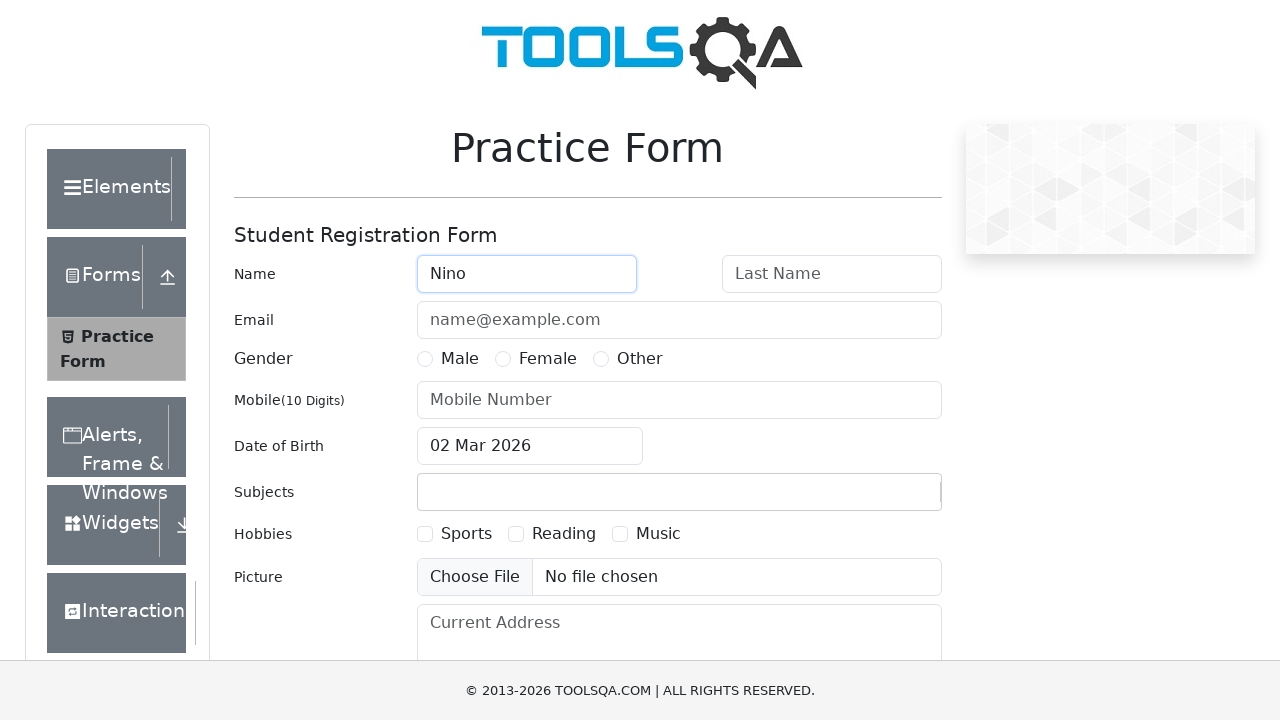

Filled last name field with 'Bendianishvili' on #lastName
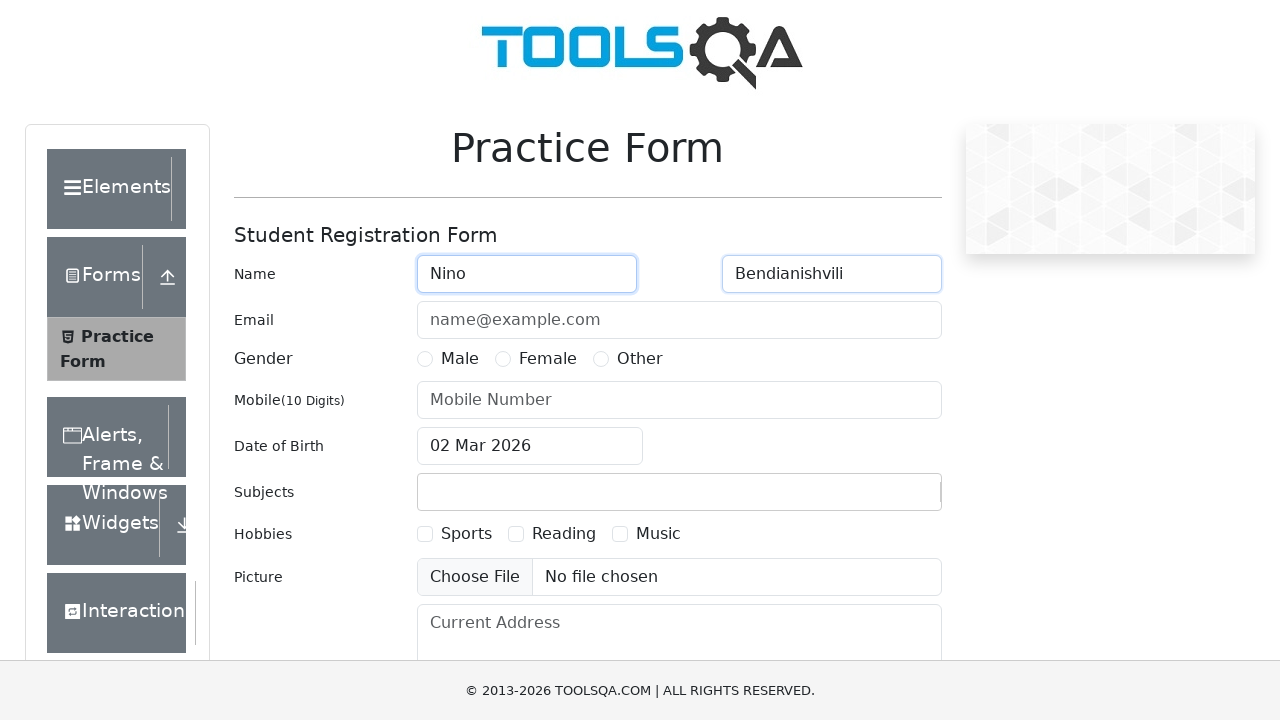

Filled email field with 'bendianishvili.nino@kiu.edu.ge' on #userEmail
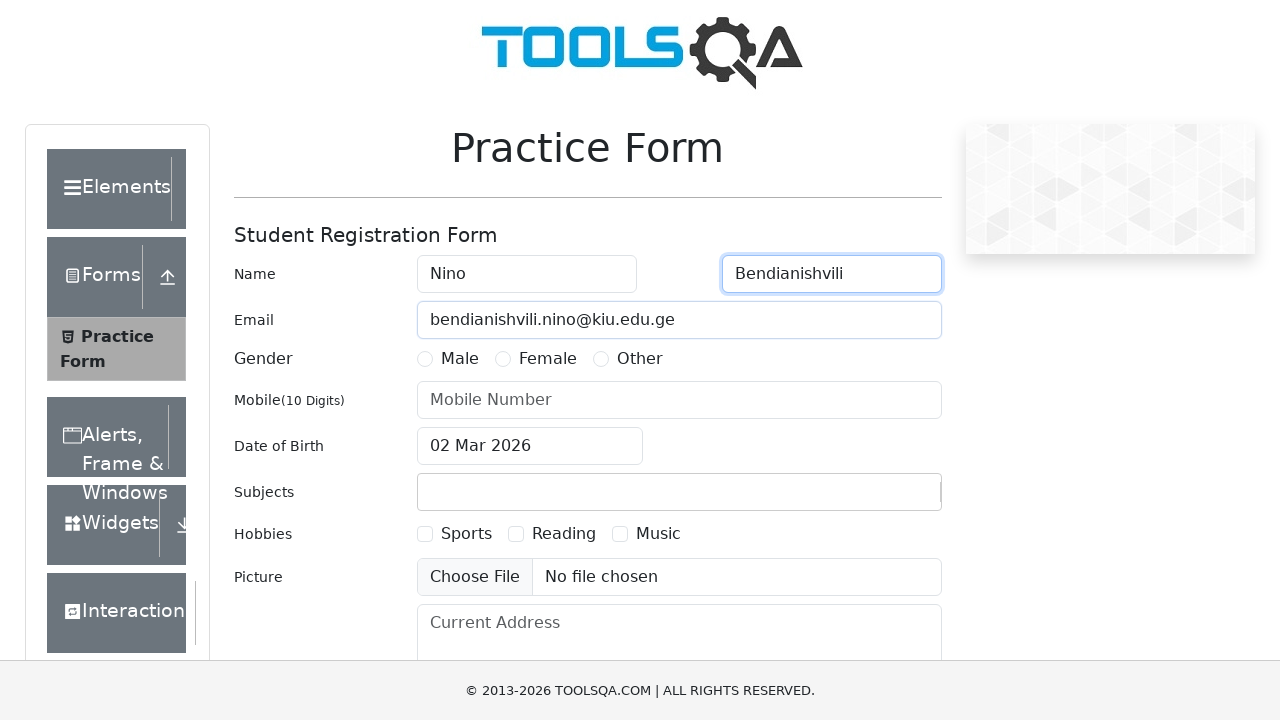

Selected Female gender option at (548, 359) on label[for='gender-radio-2']
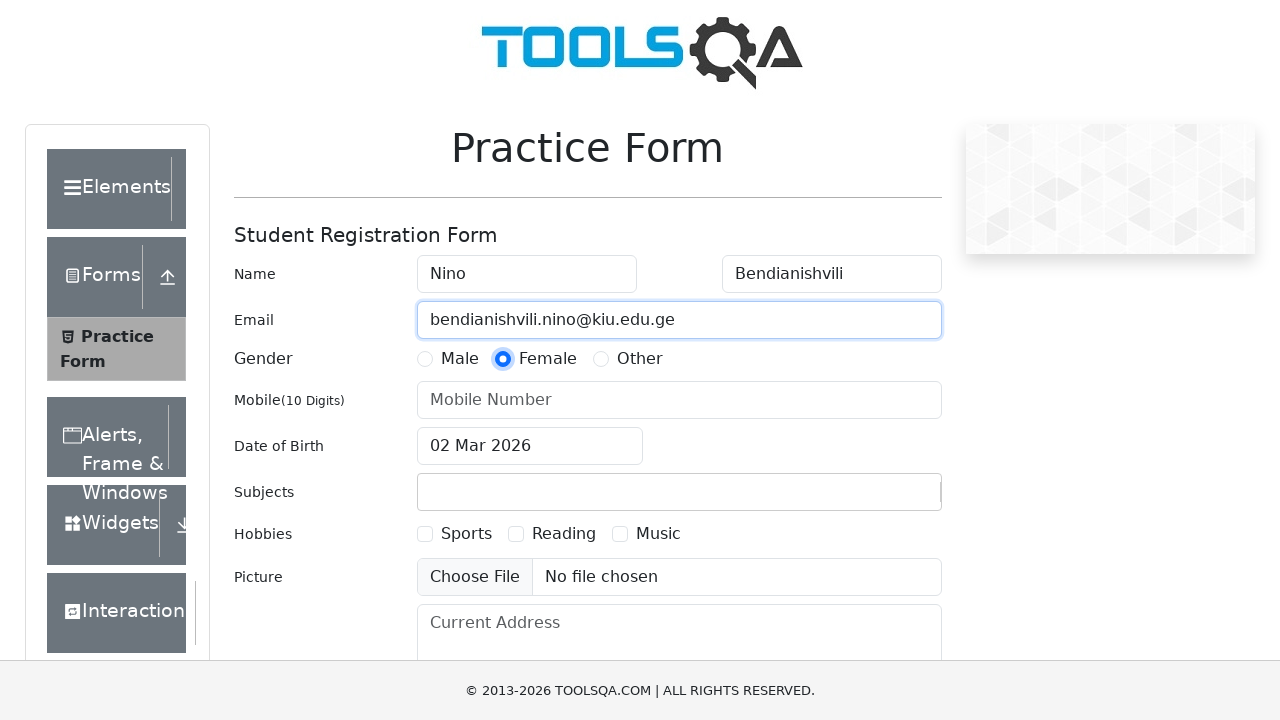

Filled mobile number field with random 10-digit number: 0624813280 on #userNumber
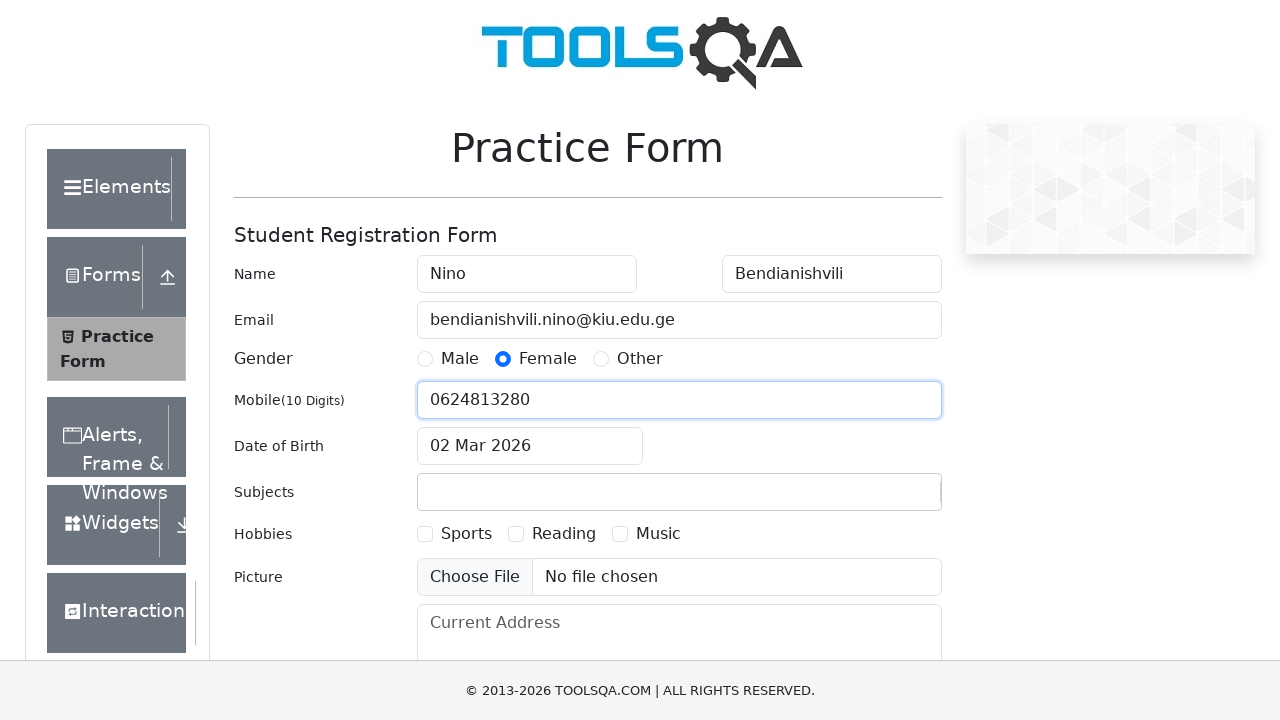

Clicked date of birth input to open date picker at (530, 446) on #dateOfBirthInput
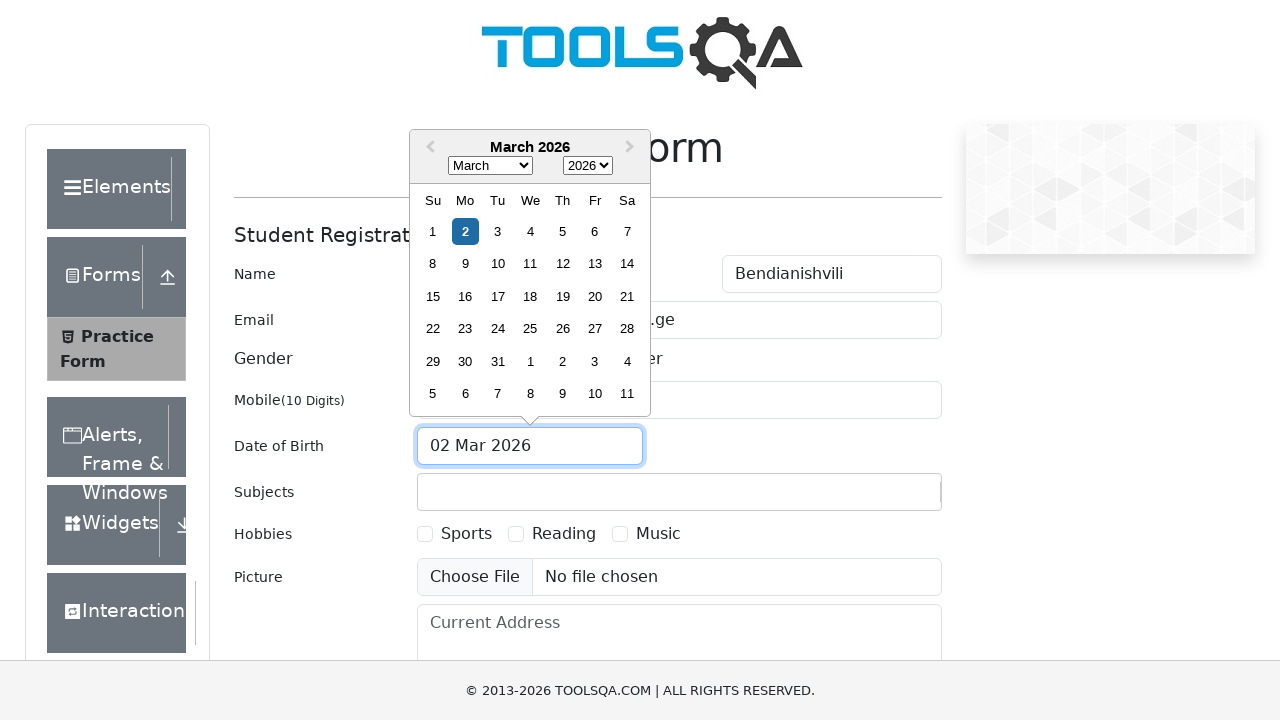

Selected February in the month dropdown on .react-datepicker__month-select
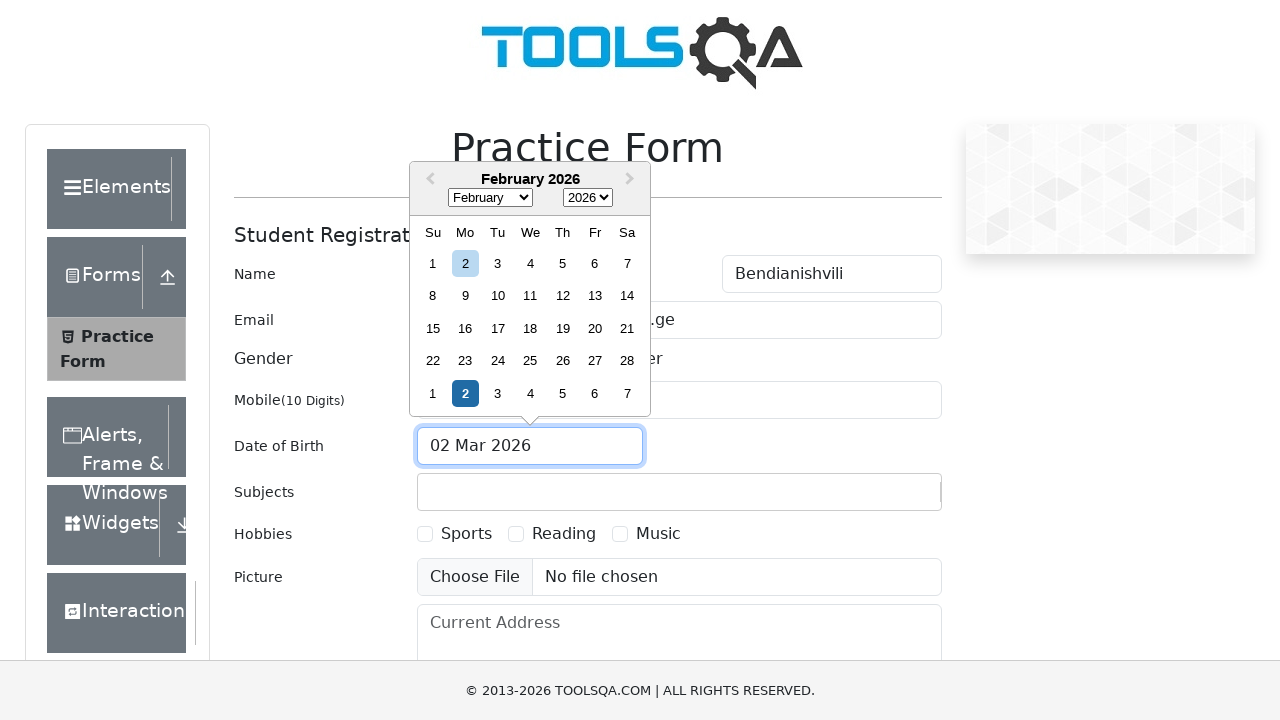

Selected 2003 in the year dropdown on .react-datepicker__year-select
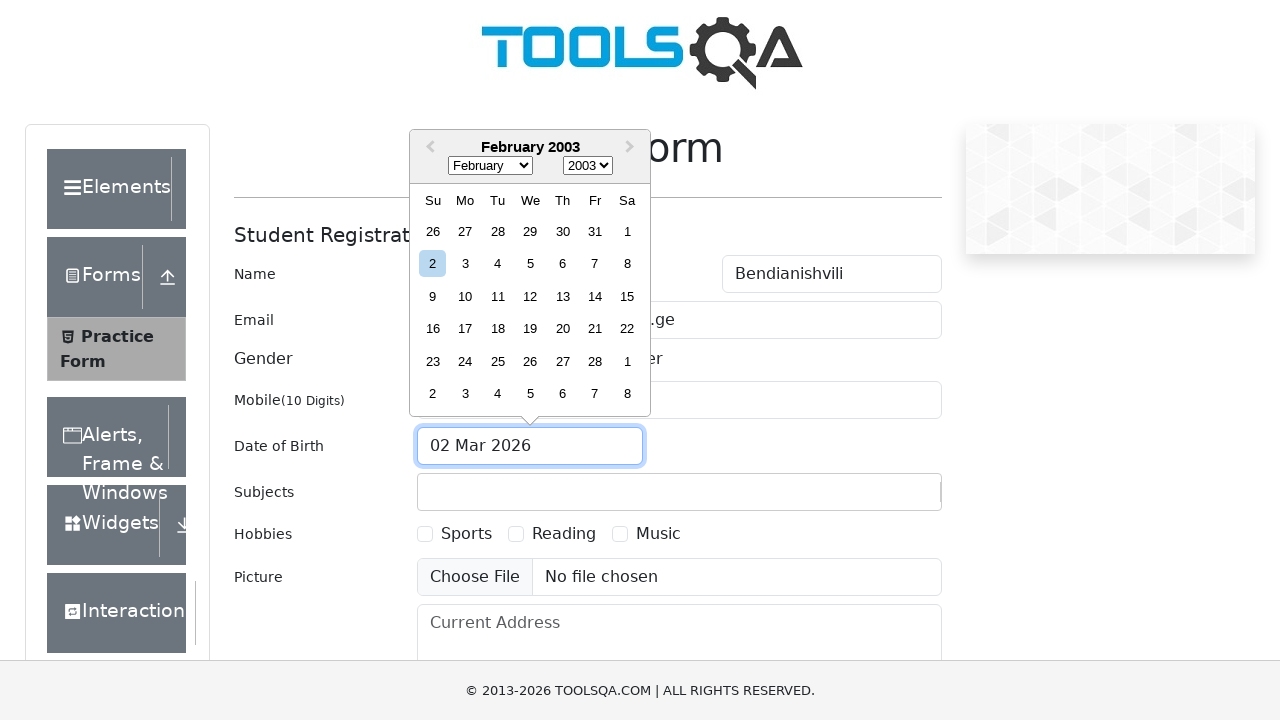

Selected day 2 from the date picker calendar at (433, 264) on xpath=//div[contains(@class, 'react-datepicker__day--002') and text()='2' and no
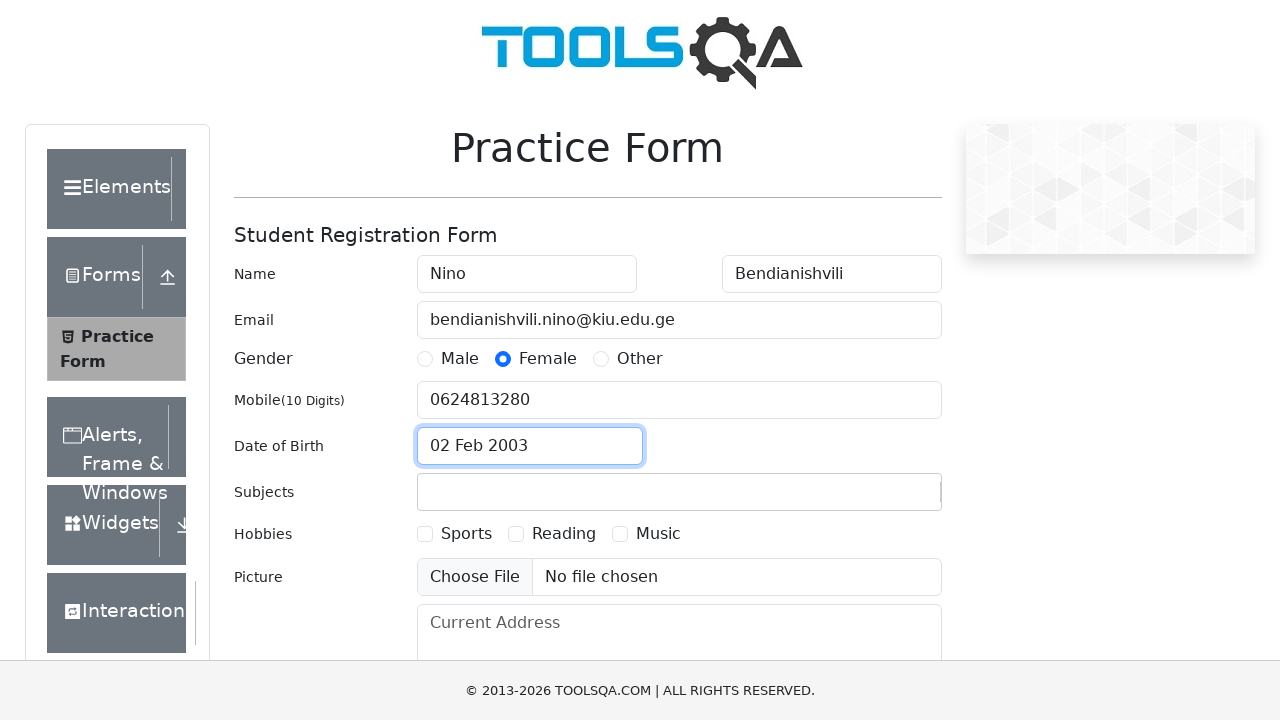

Clicked subjects input field at (430, 492) on #subjectsInput
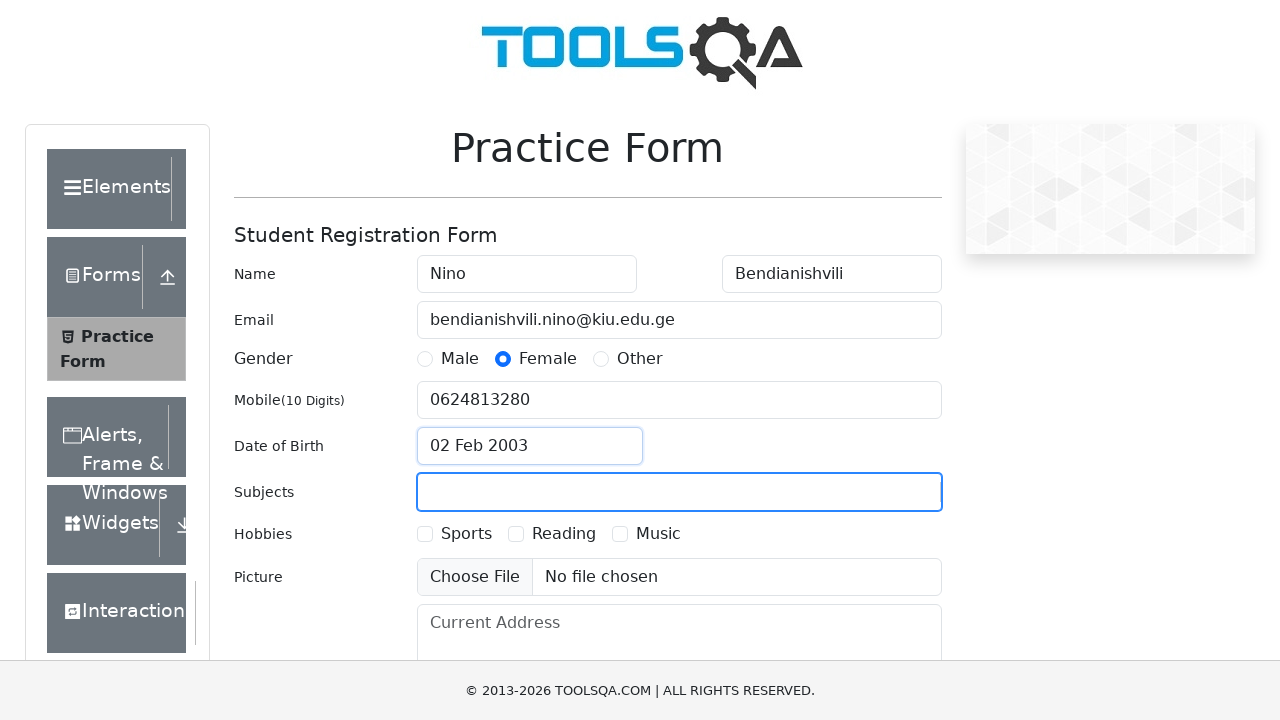

Typed 'Computer Science' in subjects input on #subjectsInput
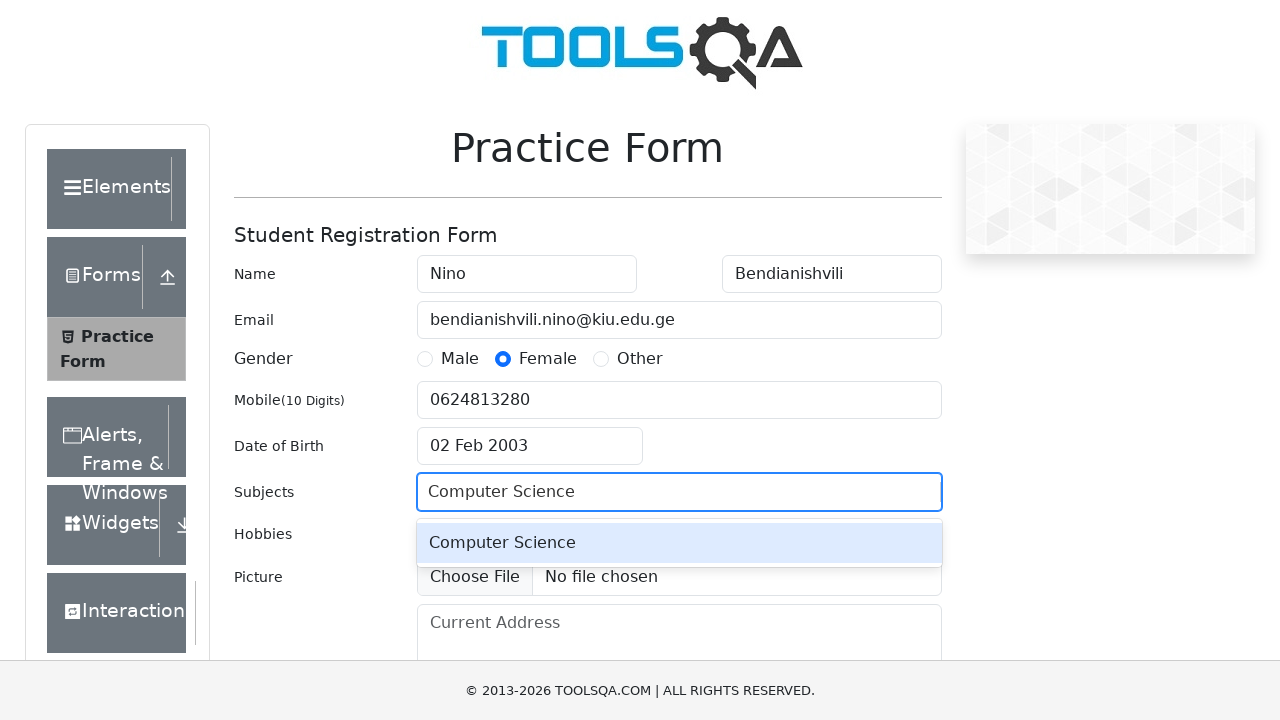

Waited for Computer Science option to appear in autocomplete
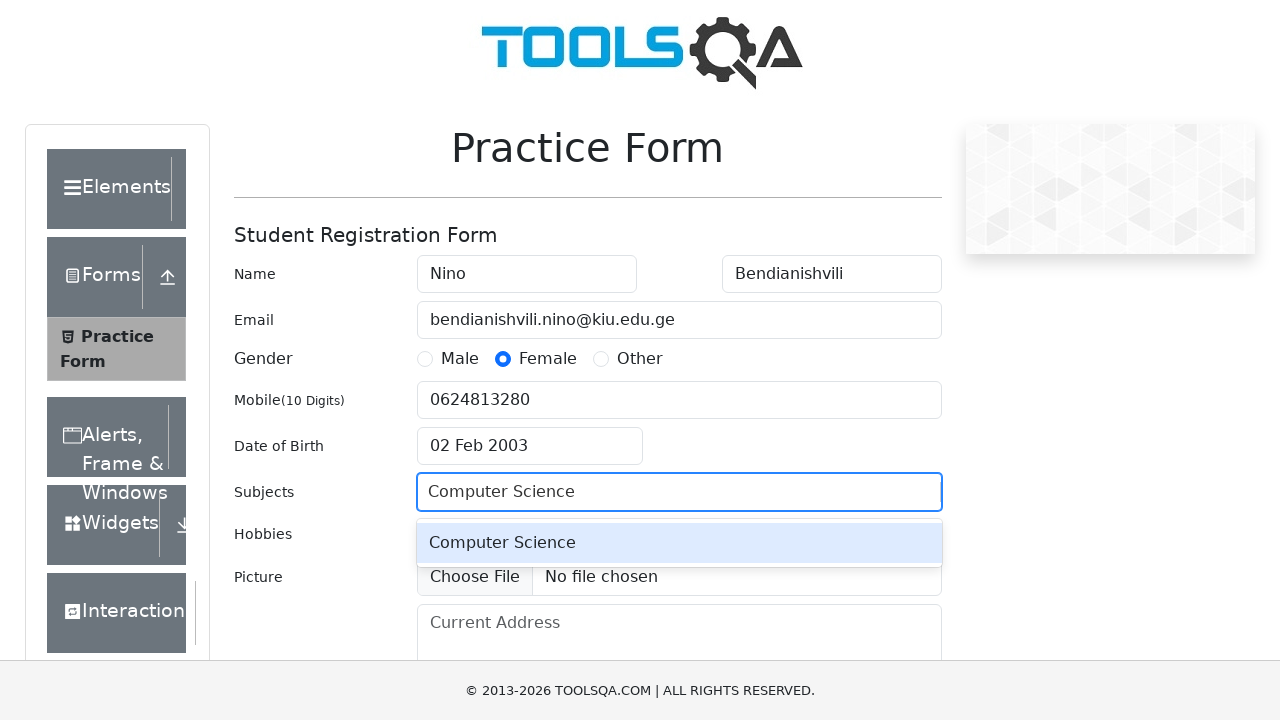

Clicked Computer Science option in autocomplete dropdown at (679, 543) on xpath=//*[contains(@class, 'subjects-auto-complete__option') and text()='Compute
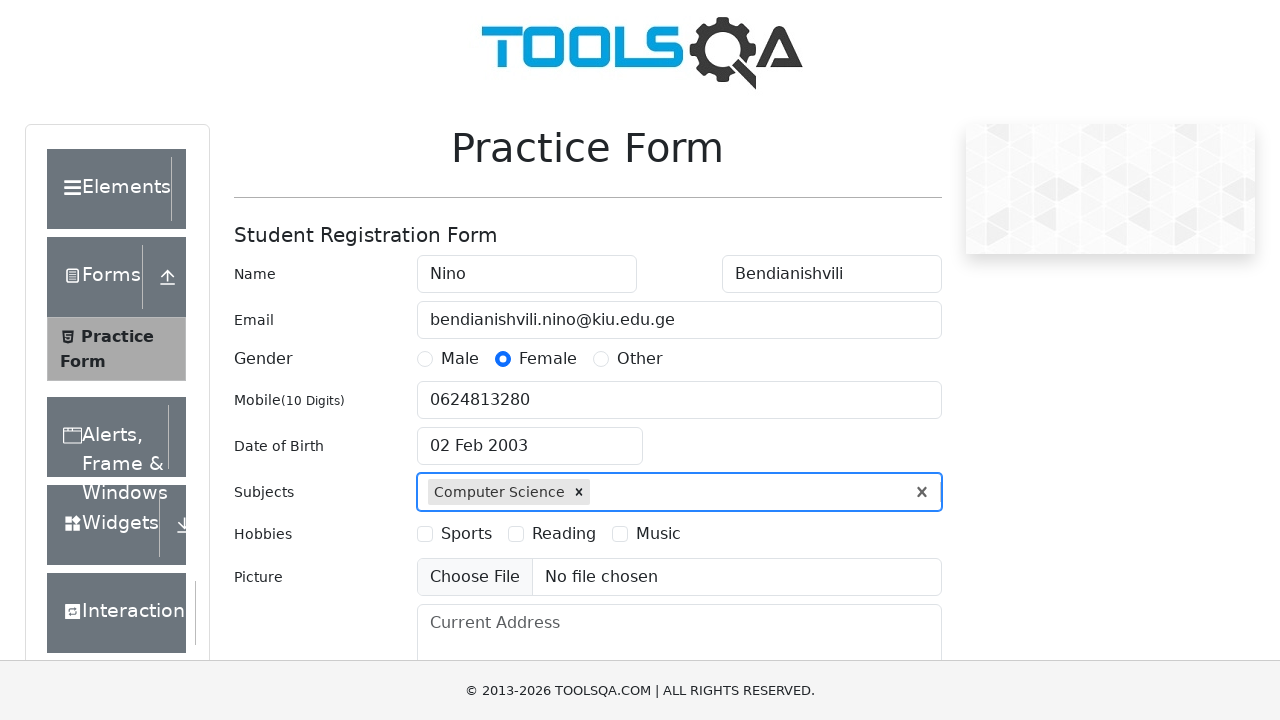

Typed 'English' in subjects input on #subjectsInput
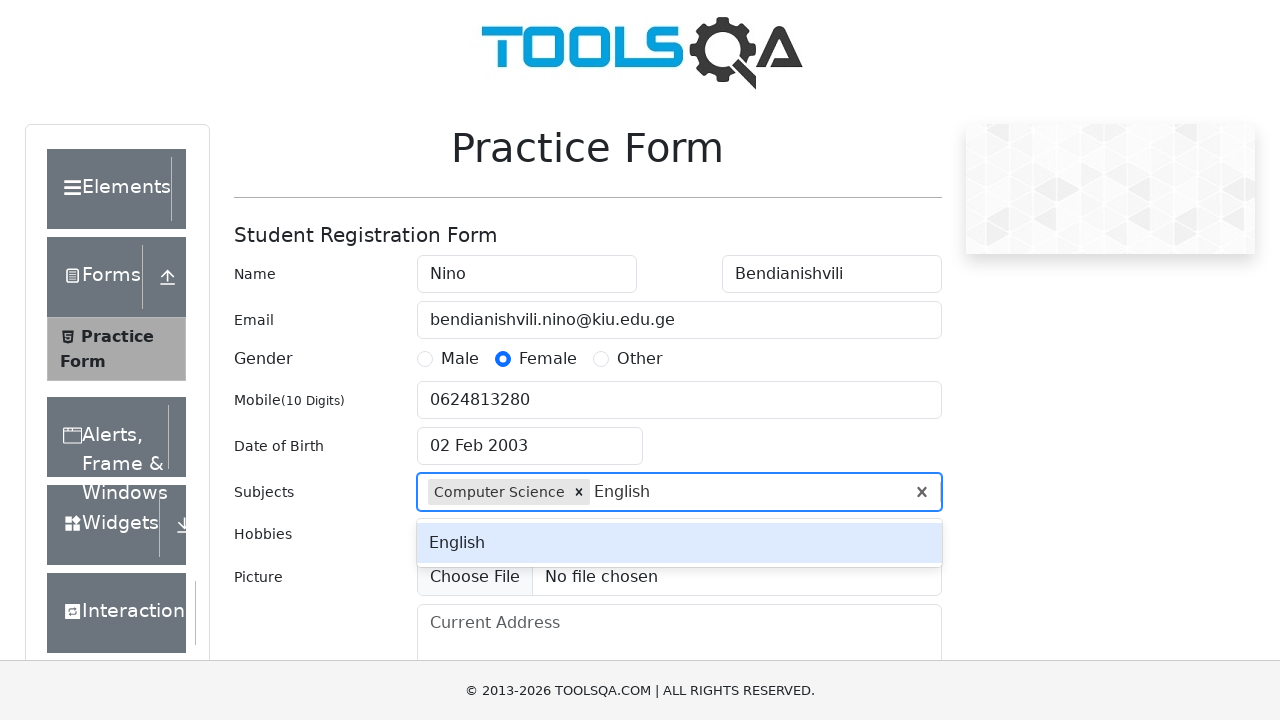

Waited for English option to appear in autocomplete
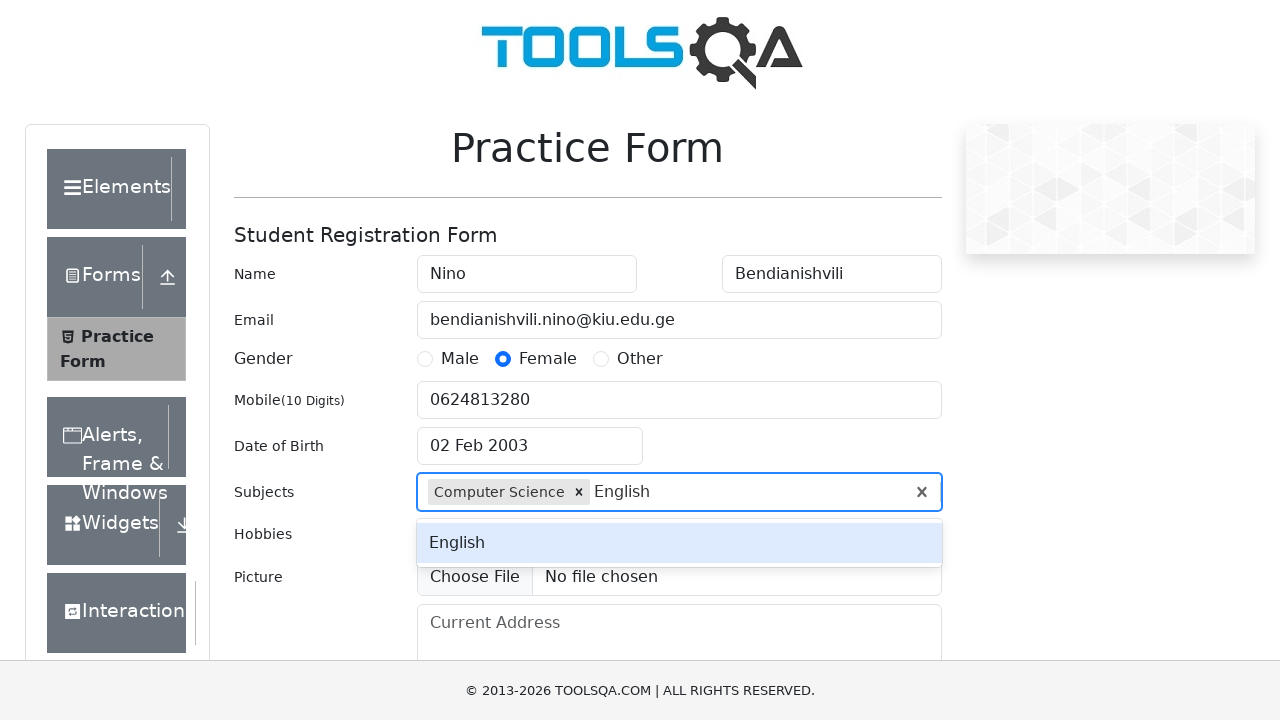

Clicked English option in autocomplete dropdown at (679, 543) on xpath=//*[contains(@class, 'subjects-auto-complete__option') and text()='English
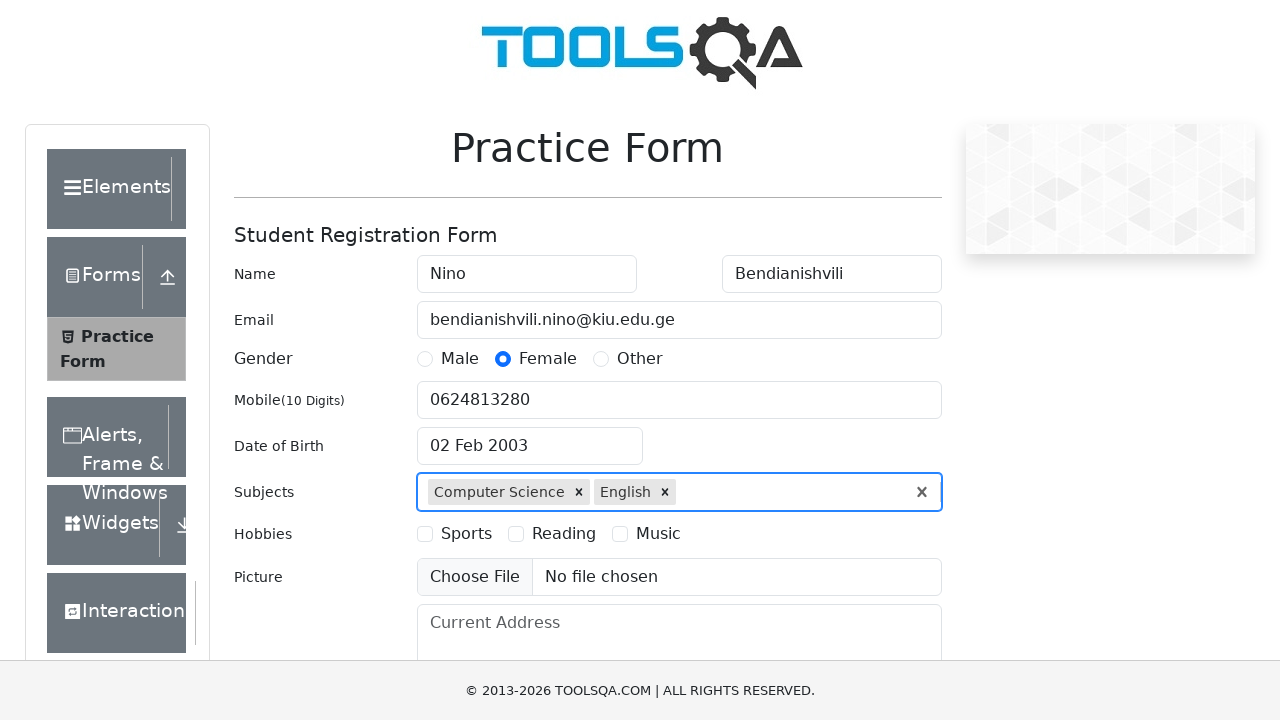

Selected Sports hobby checkbox at (466, 534) on label[for='hobbies-checkbox-1']
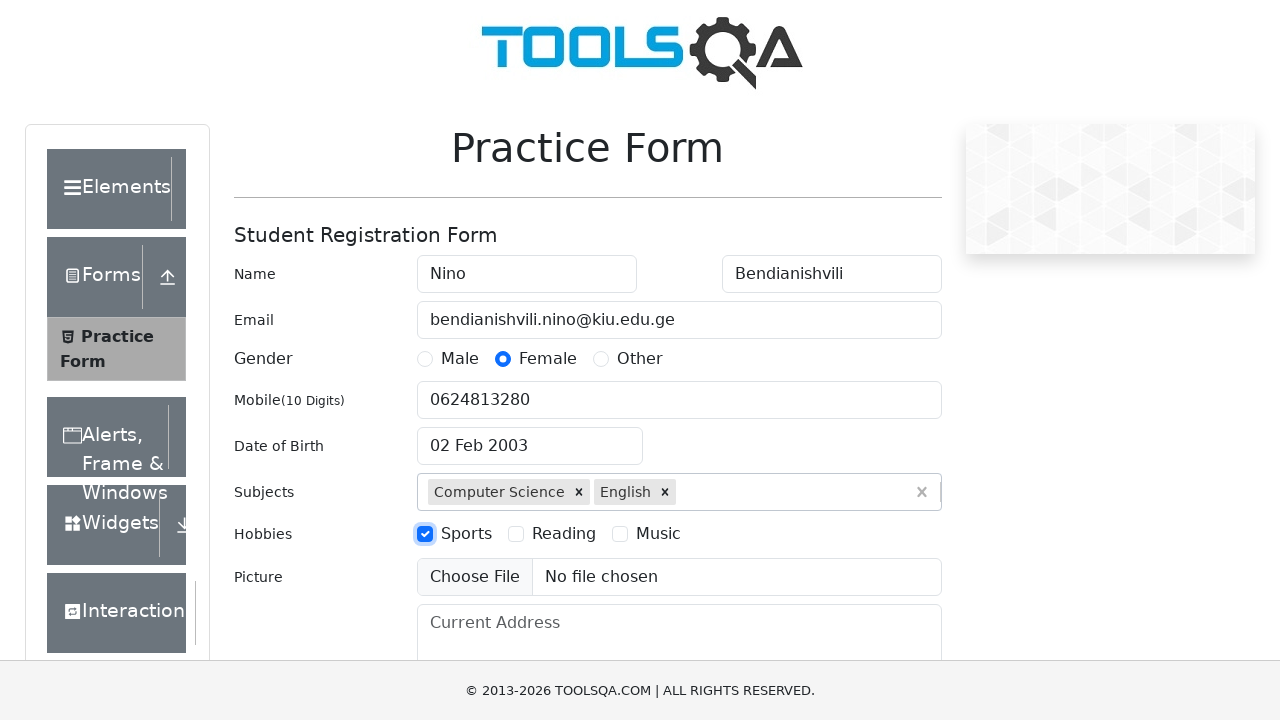

Filled current address field with: 250 Random Street, Suite 56, Tbilisi, Georgia on #currentAddress
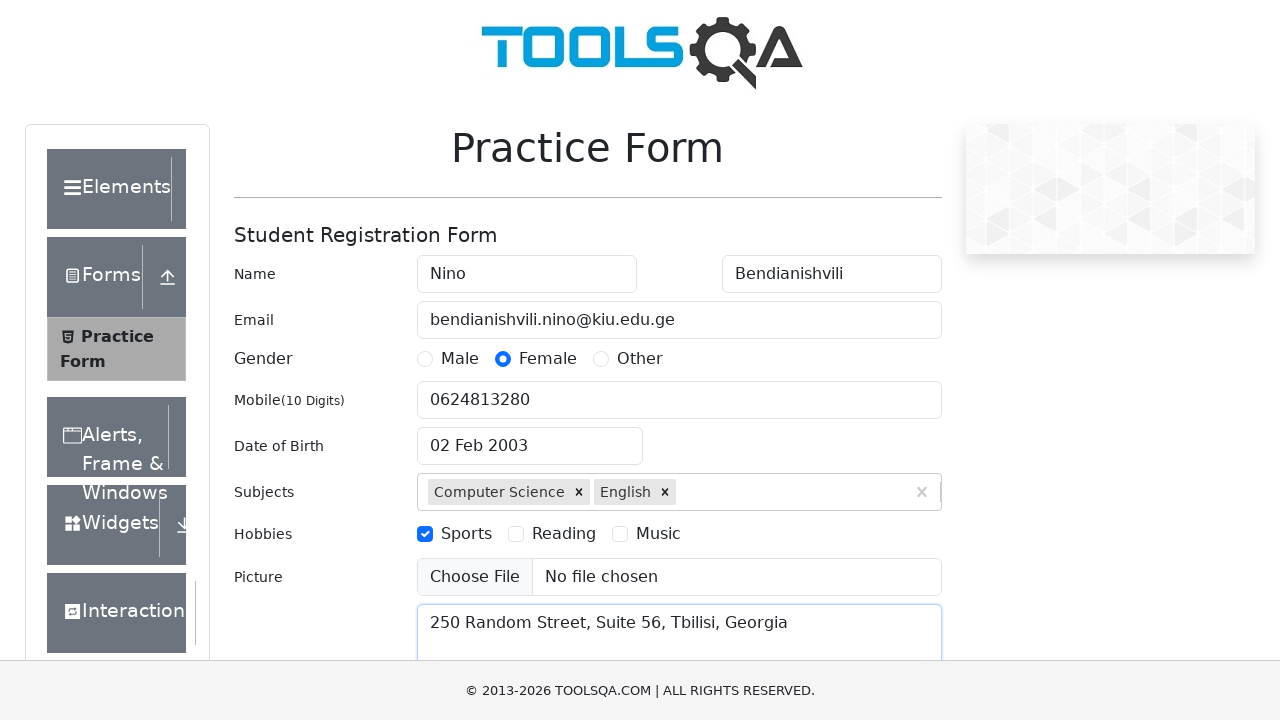

Clicked state dropdown to open options at (527, 437) on #state
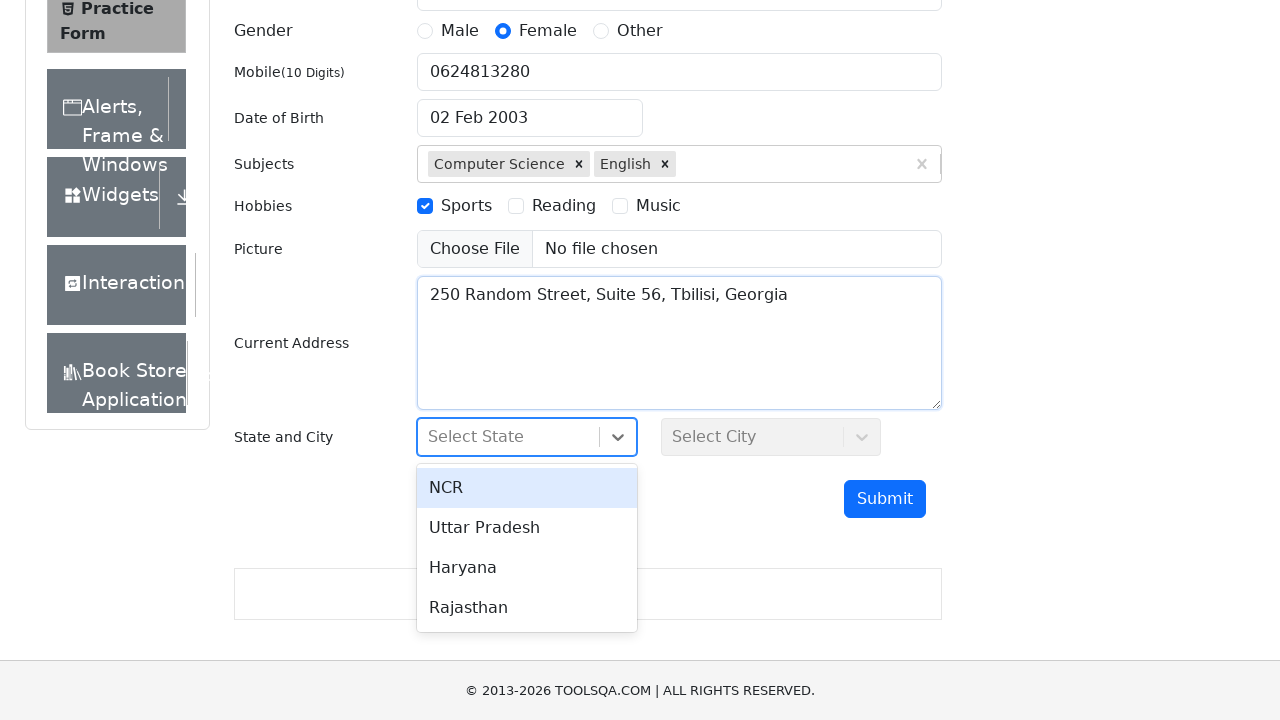

Selected NCR from state dropdown at (527, 488) on xpath=//div[contains(@id, 'react-select-3-option') and text()='NCR']
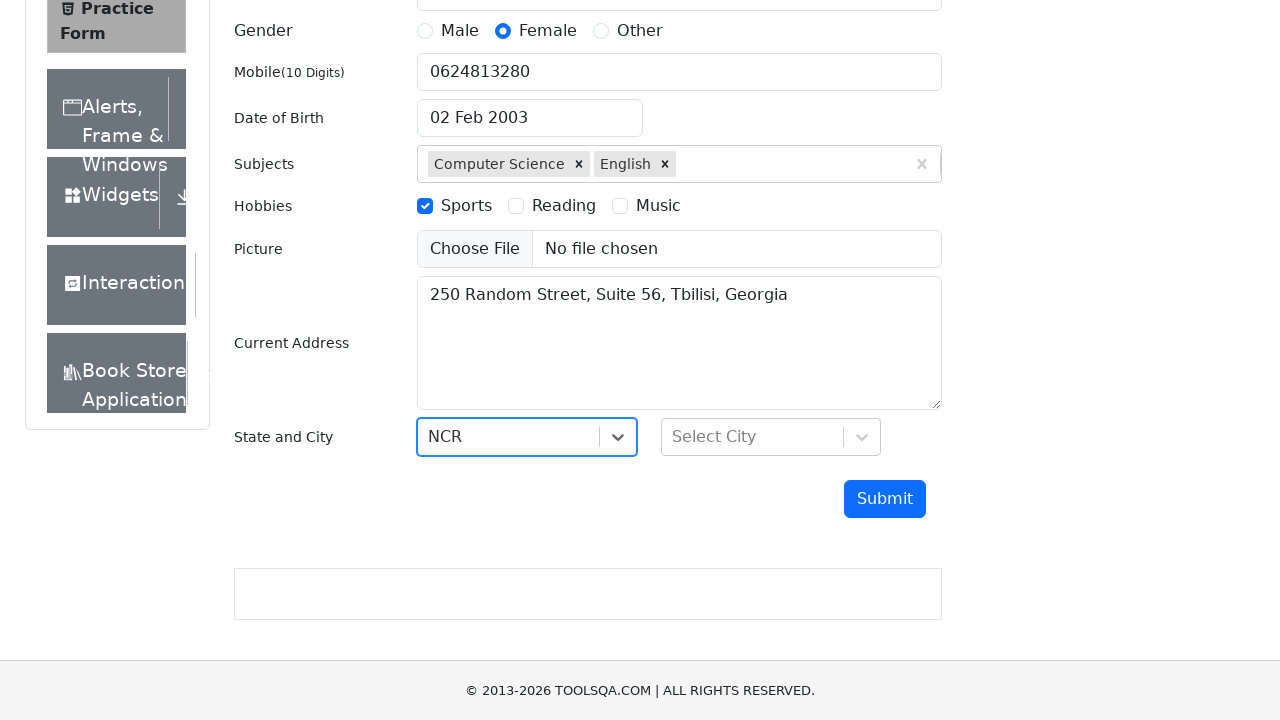

Clicked city dropdown to open options at (771, 437) on #city
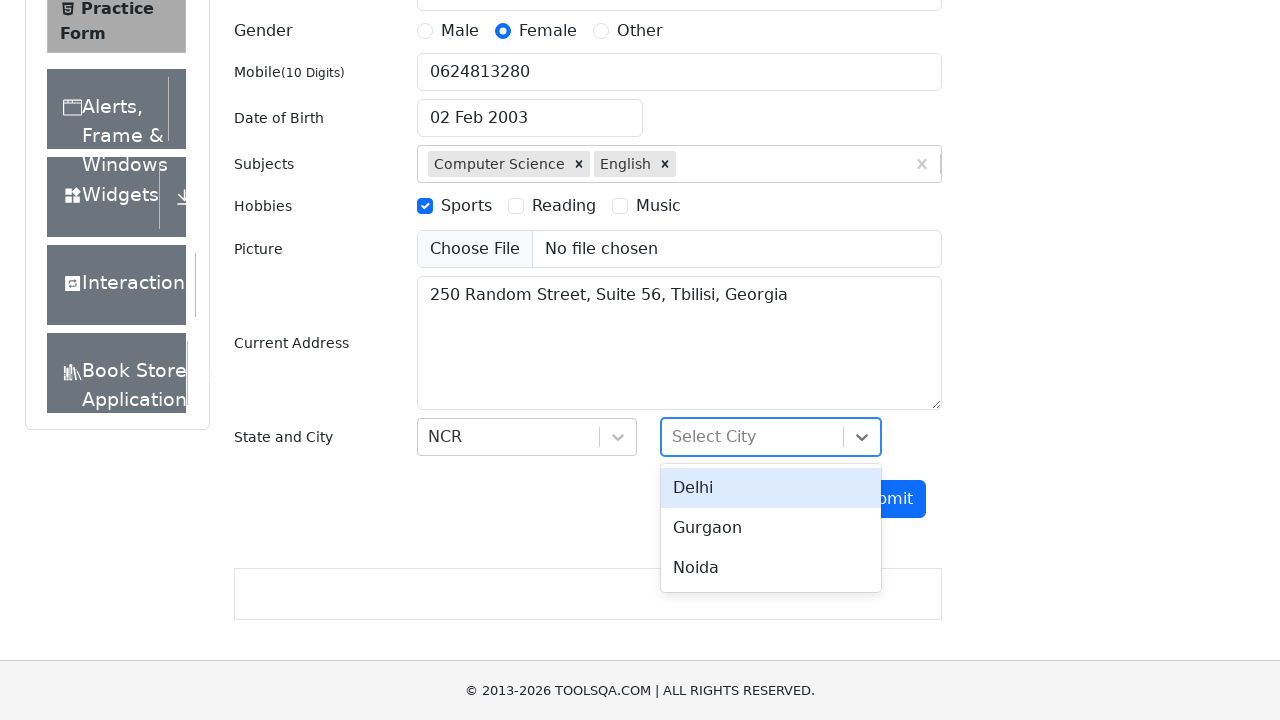

Selected Delhi from city dropdown at (771, 488) on xpath=//div[contains(@id, 'react-select-4-option') and text()='Delhi']
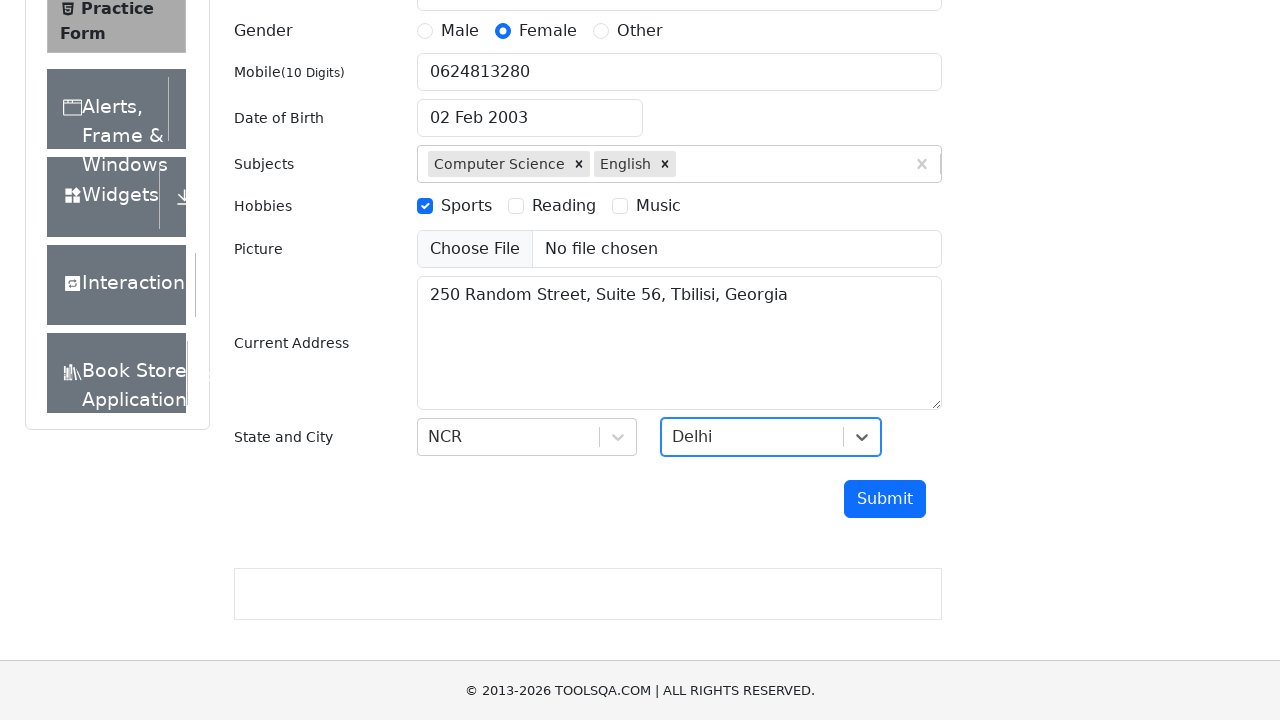

Clicked submit button to submit the form at (885, 499) on #submit
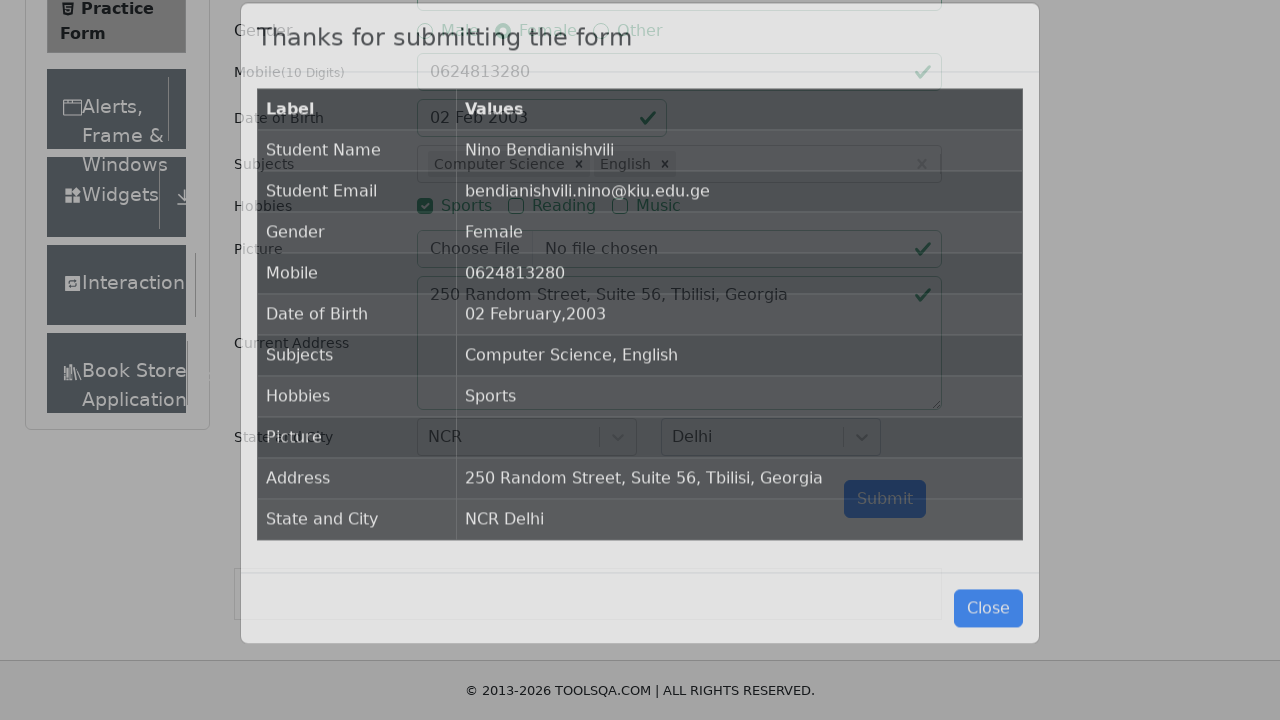

Waited for confirmation modal to appear
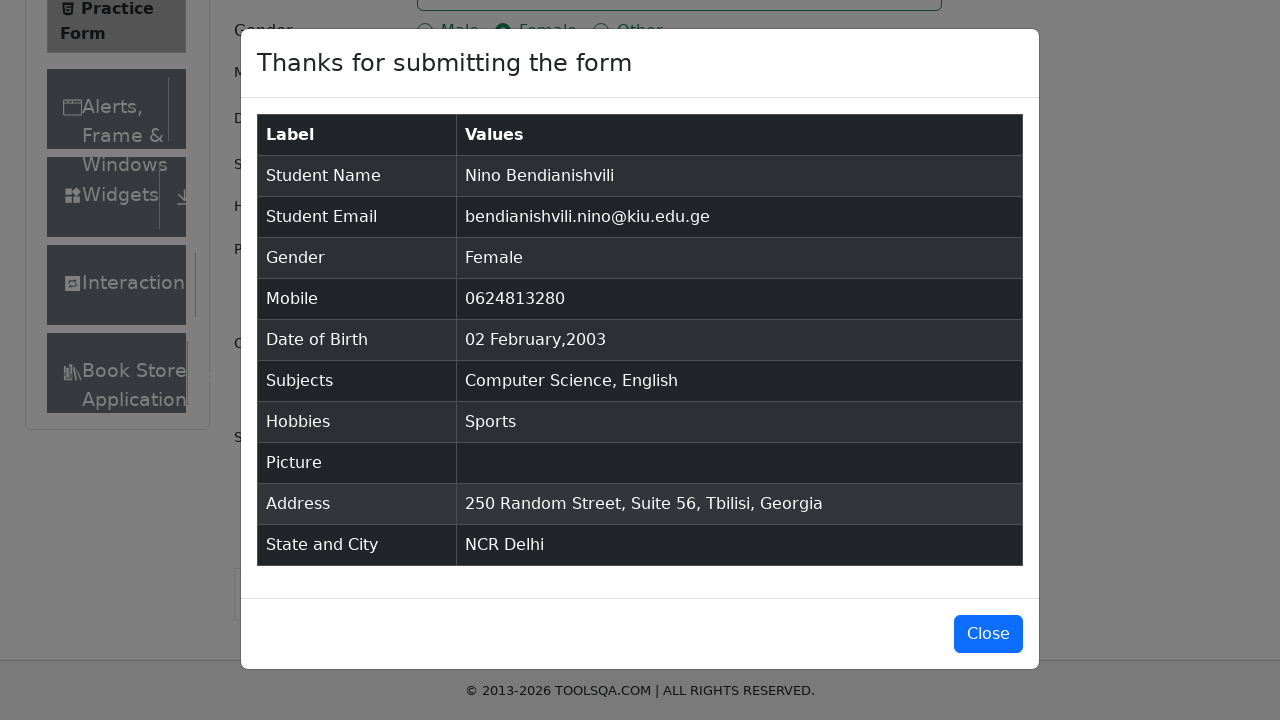

Clicked close button to dismiss the confirmation modal at (988, 634) on #closeLargeModal
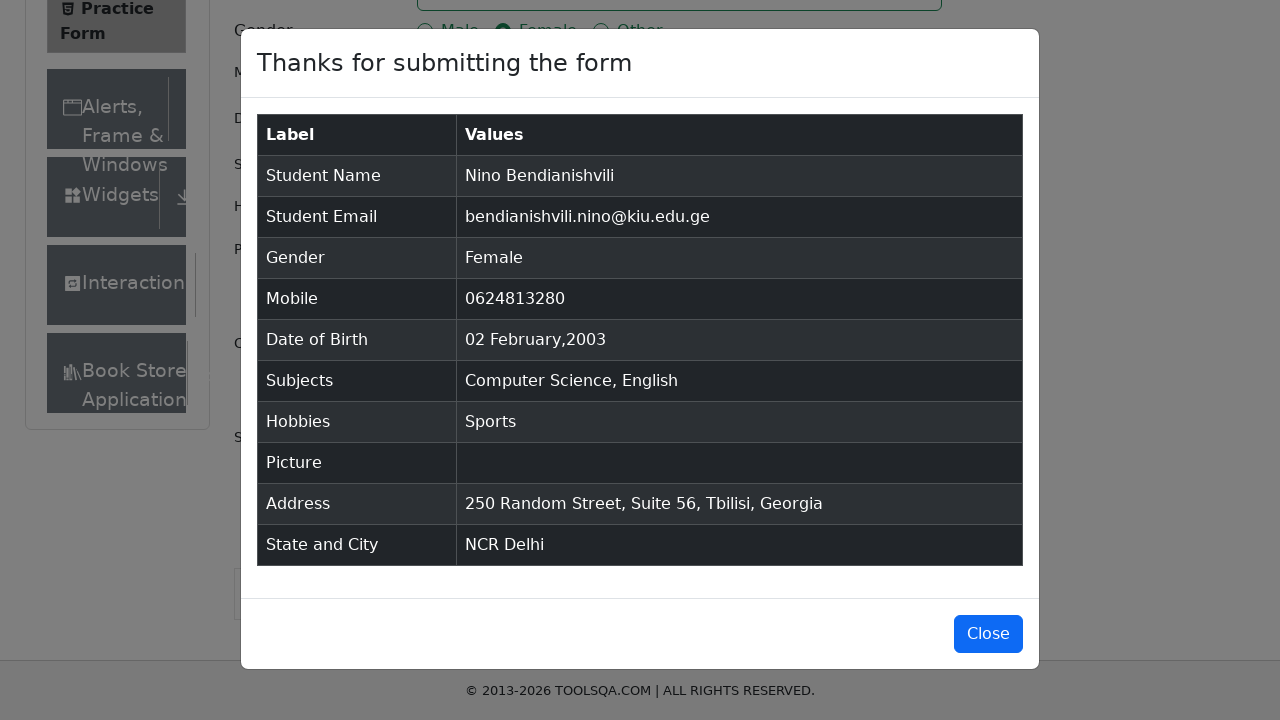

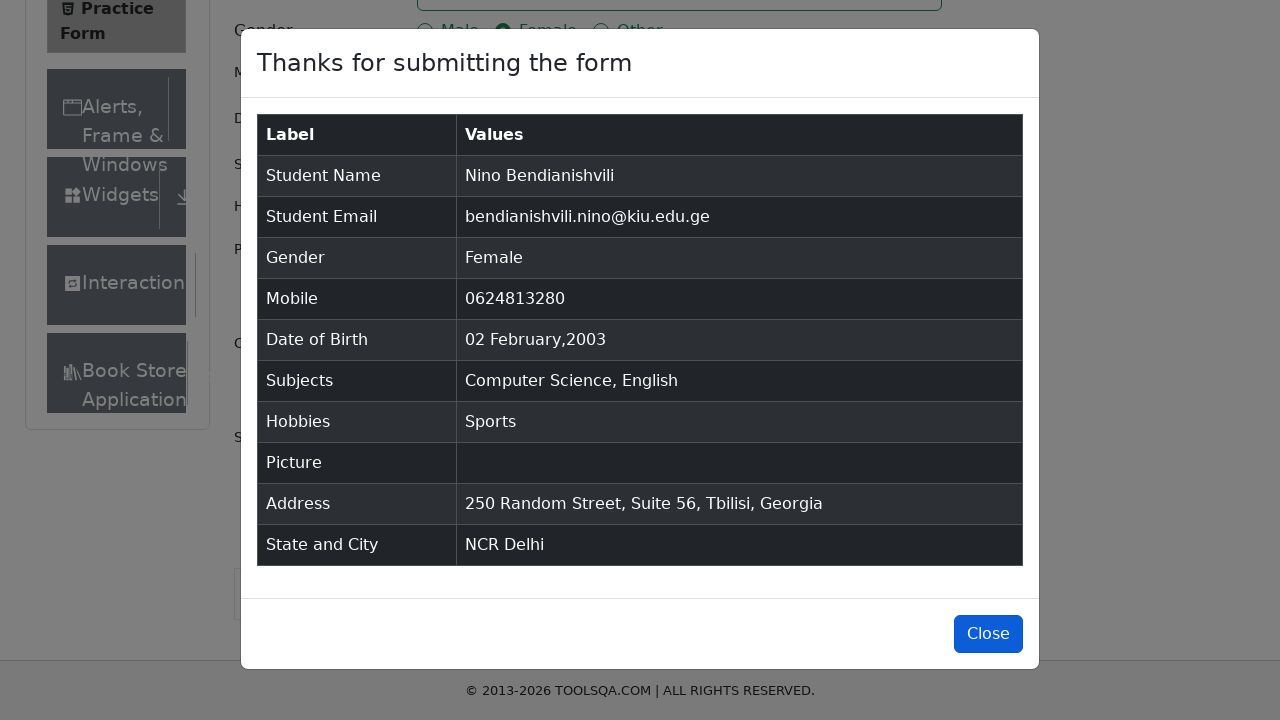